Tests dynamic loading with 10 second implicit wait by clicking start button and verifying the loaded text

Starting URL: https://automationfc.github.io/dynamic-loading/

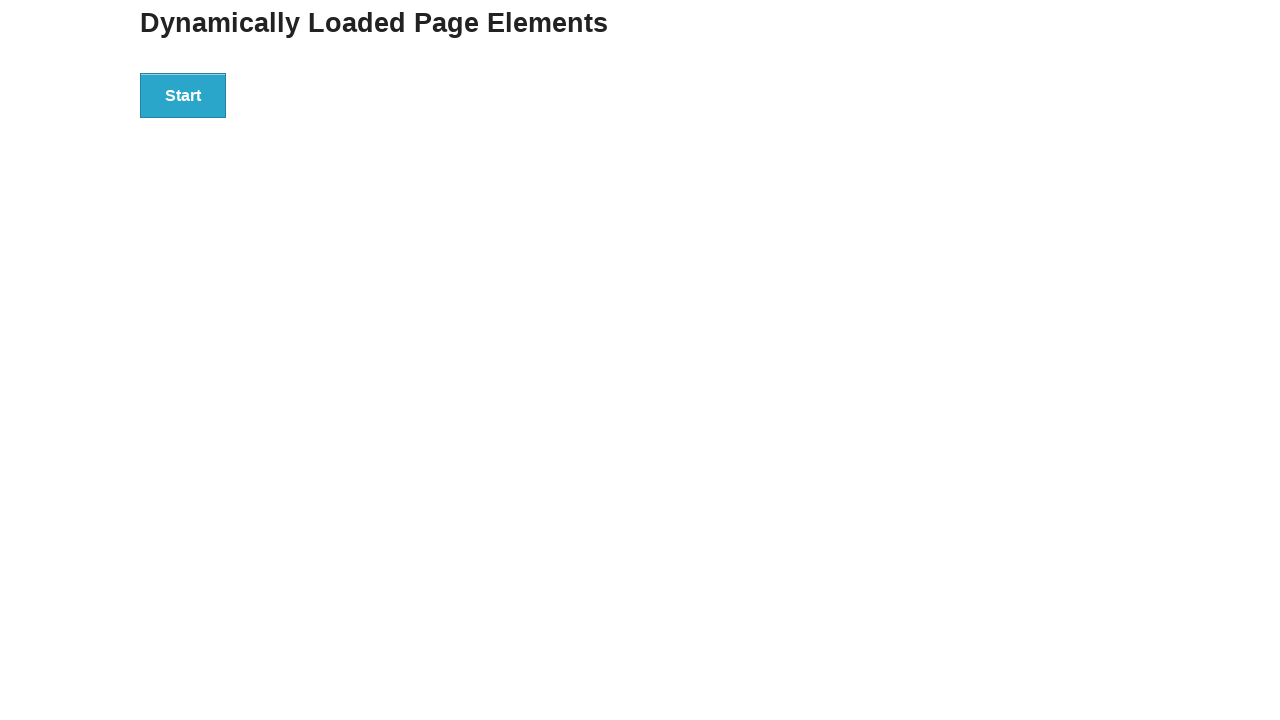

Clicked start button to trigger dynamic loading at (183, 95) on div#start button
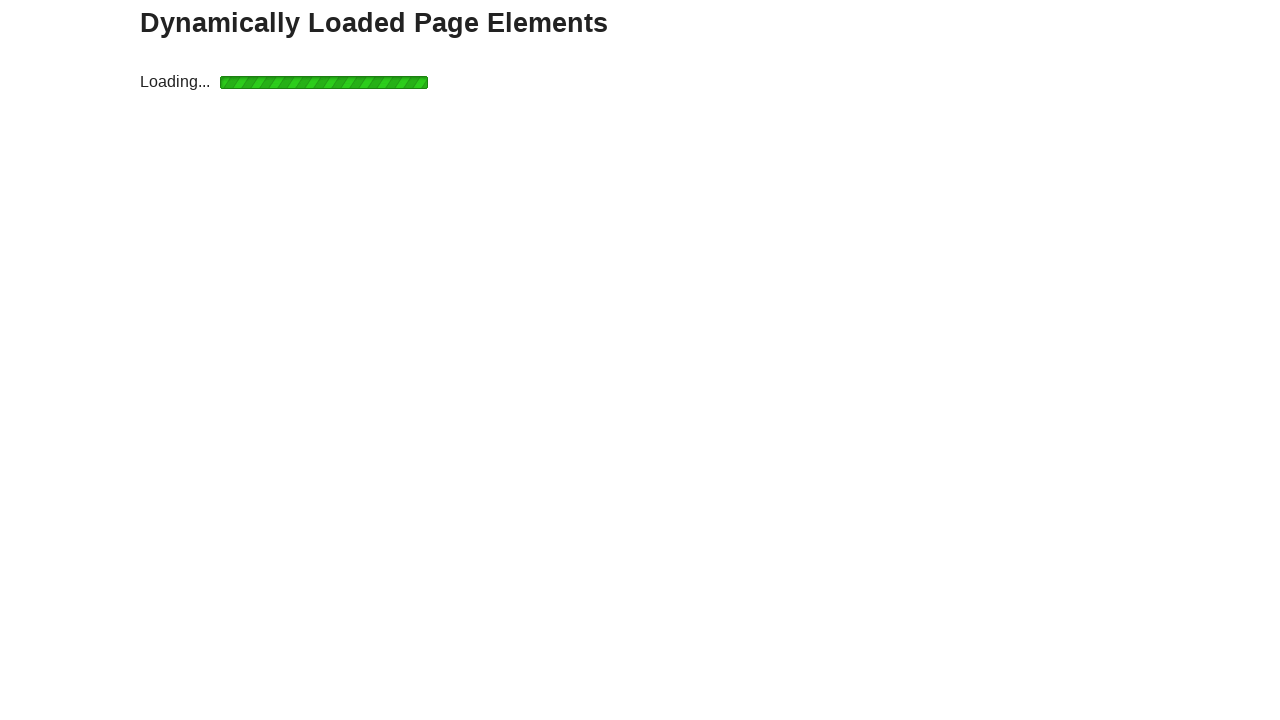

Waited for dynamically loaded text to appear (10 second timeout)
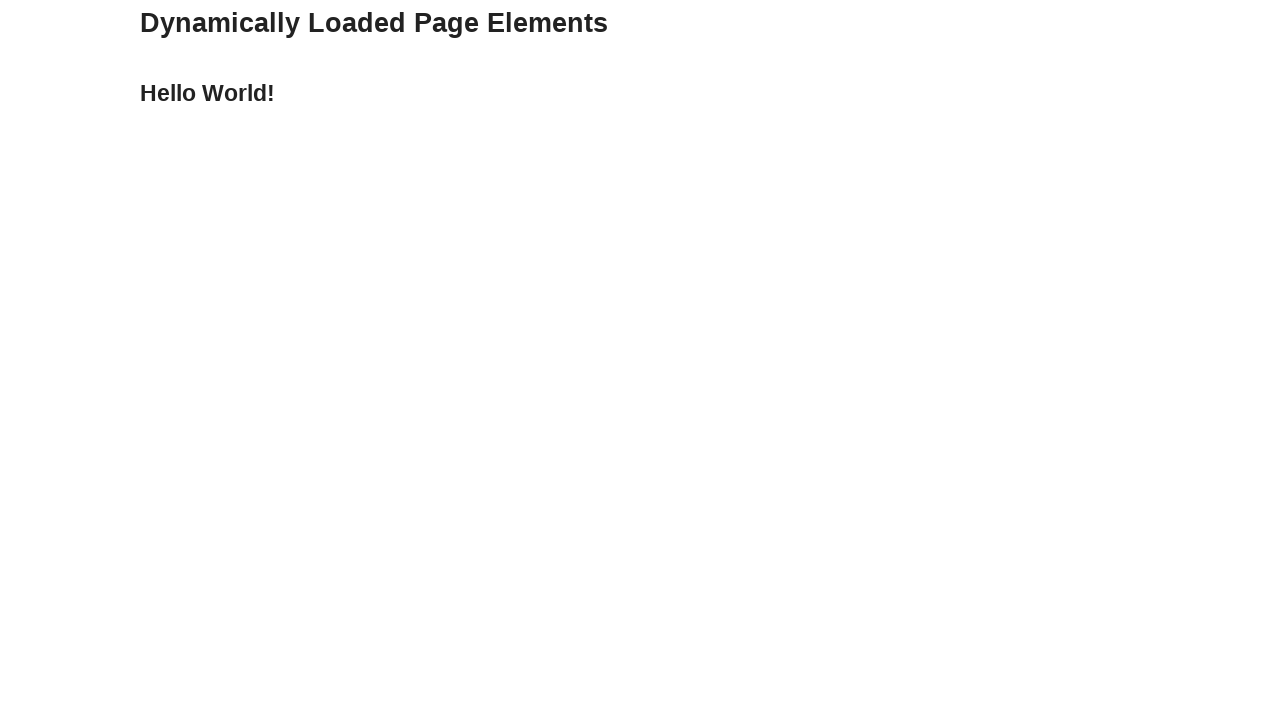

Verified loaded text equals 'Hello World!'
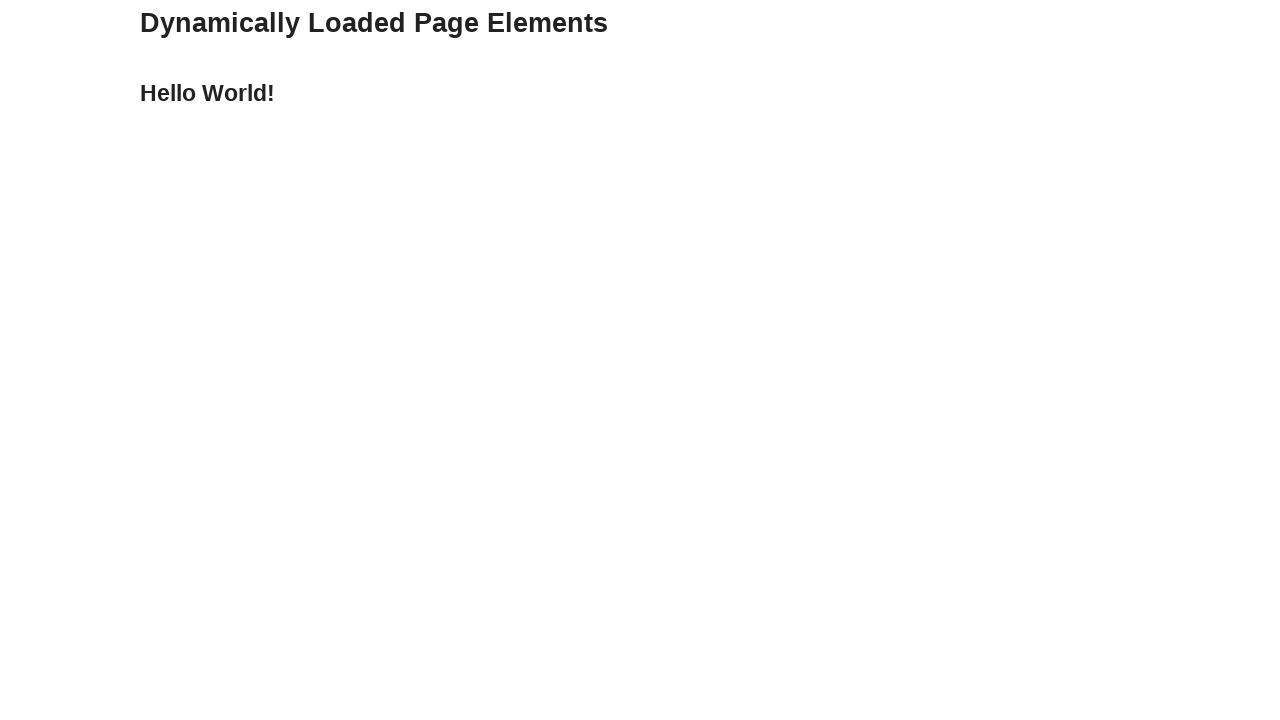

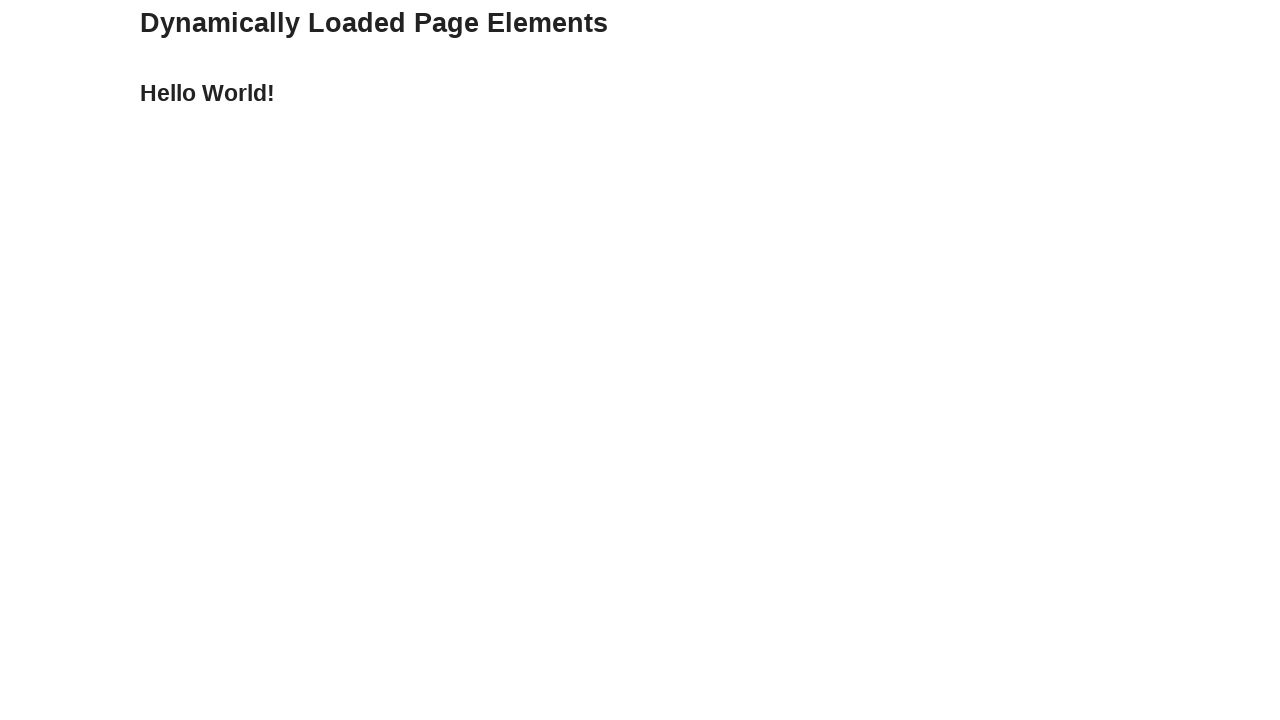